Tests clicking the success button with an action-level timeout after triggering an AJAX request

Starting URL: http://uitestingplayground.com/ajax

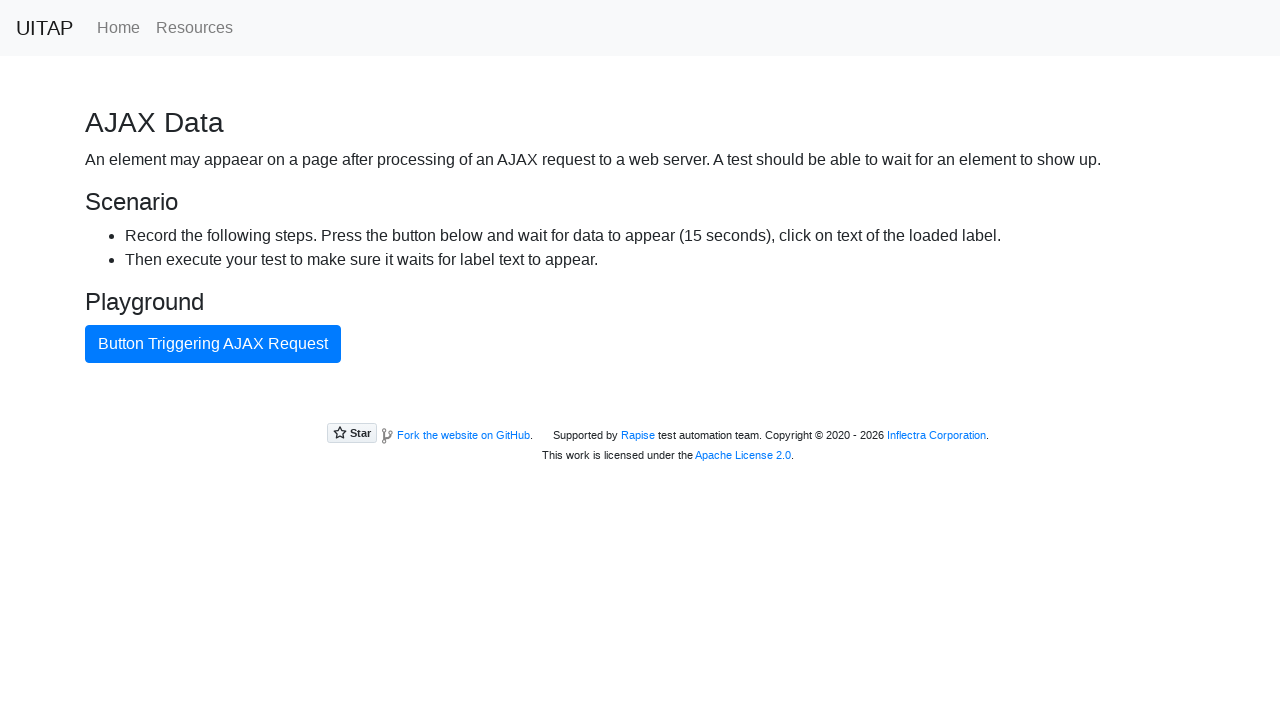

Clicked button triggering AJAX request at (213, 344) on button >> internal:has-text="Button Triggering AJAX Request"i
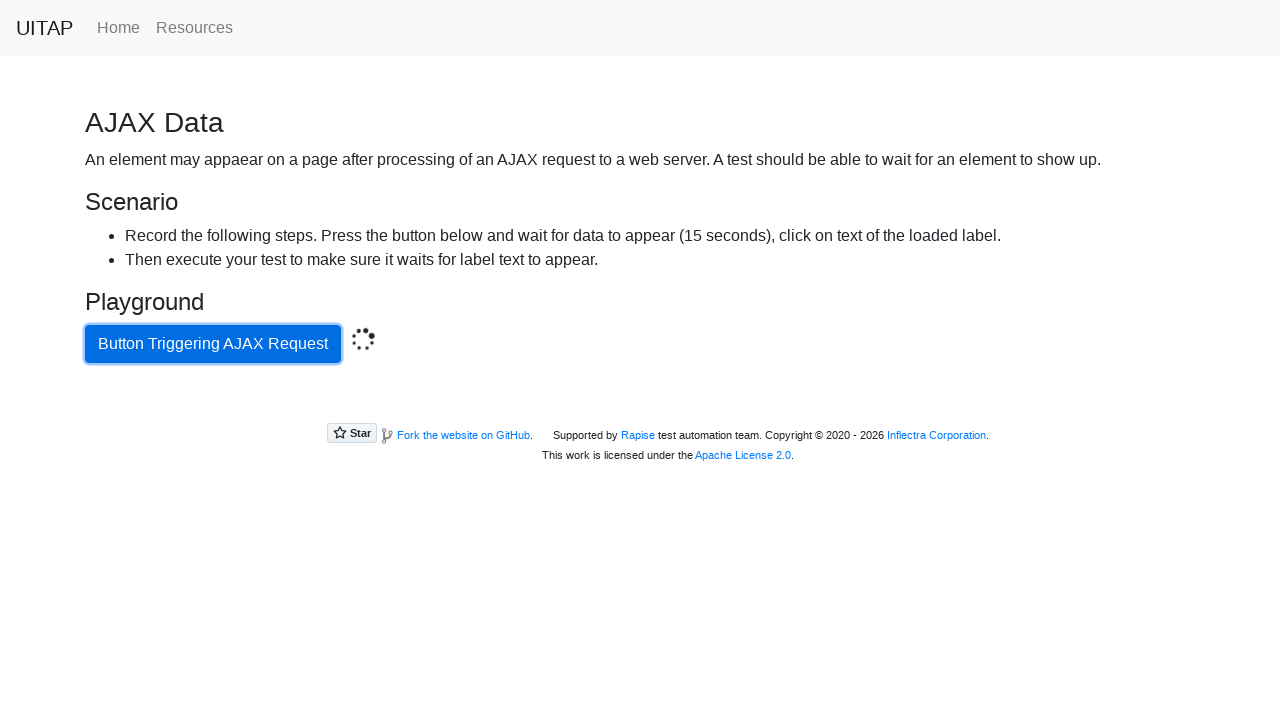

Located success button element
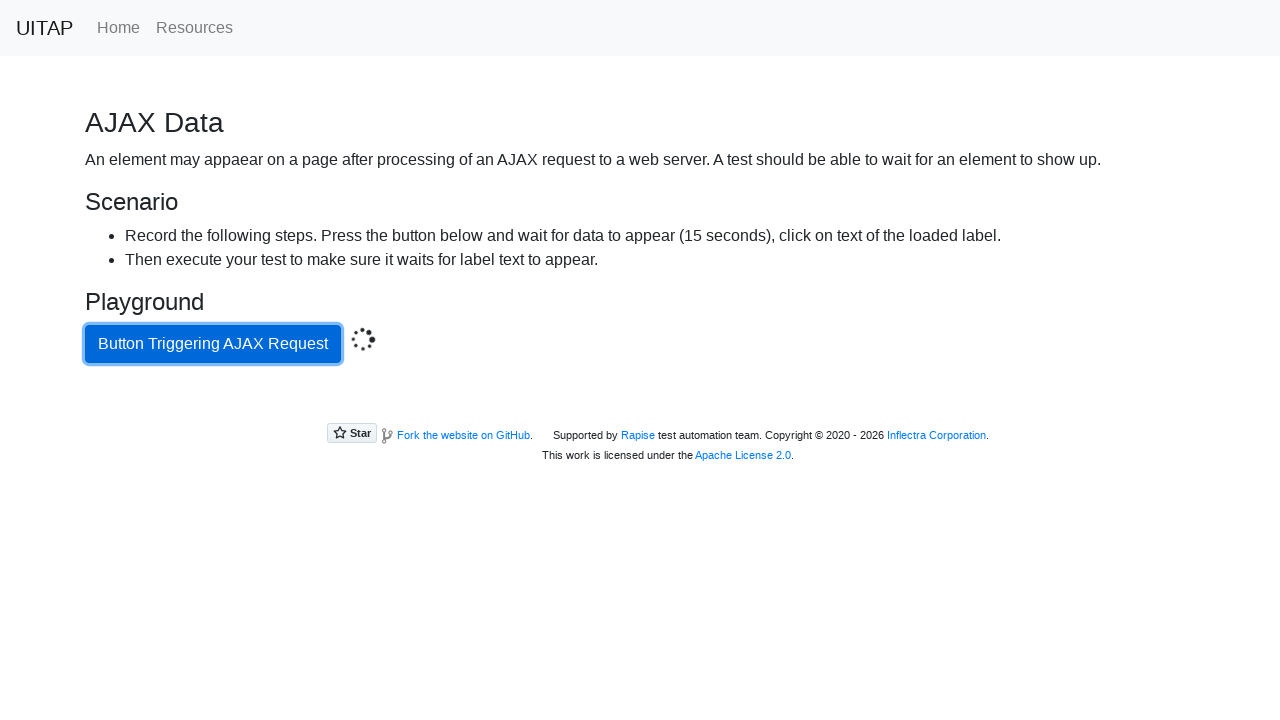

Clicked success button with 17000ms action-level timeout at (640, 405) on .bg-success
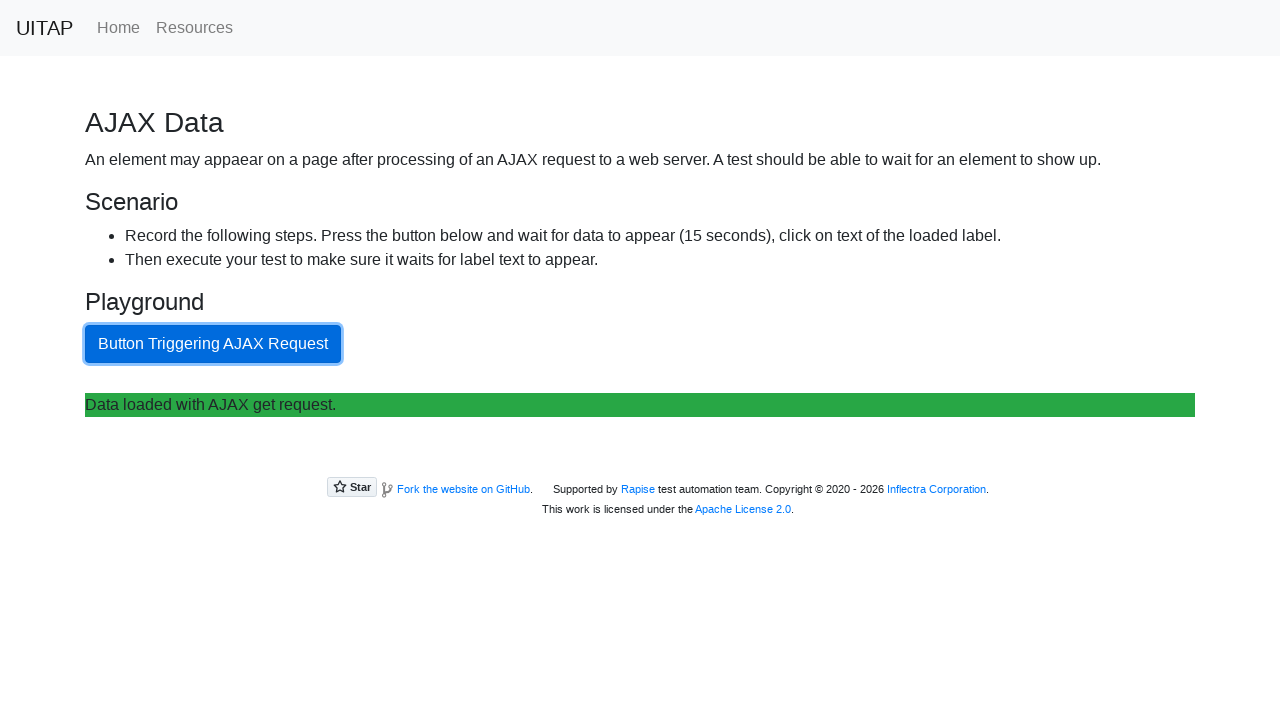

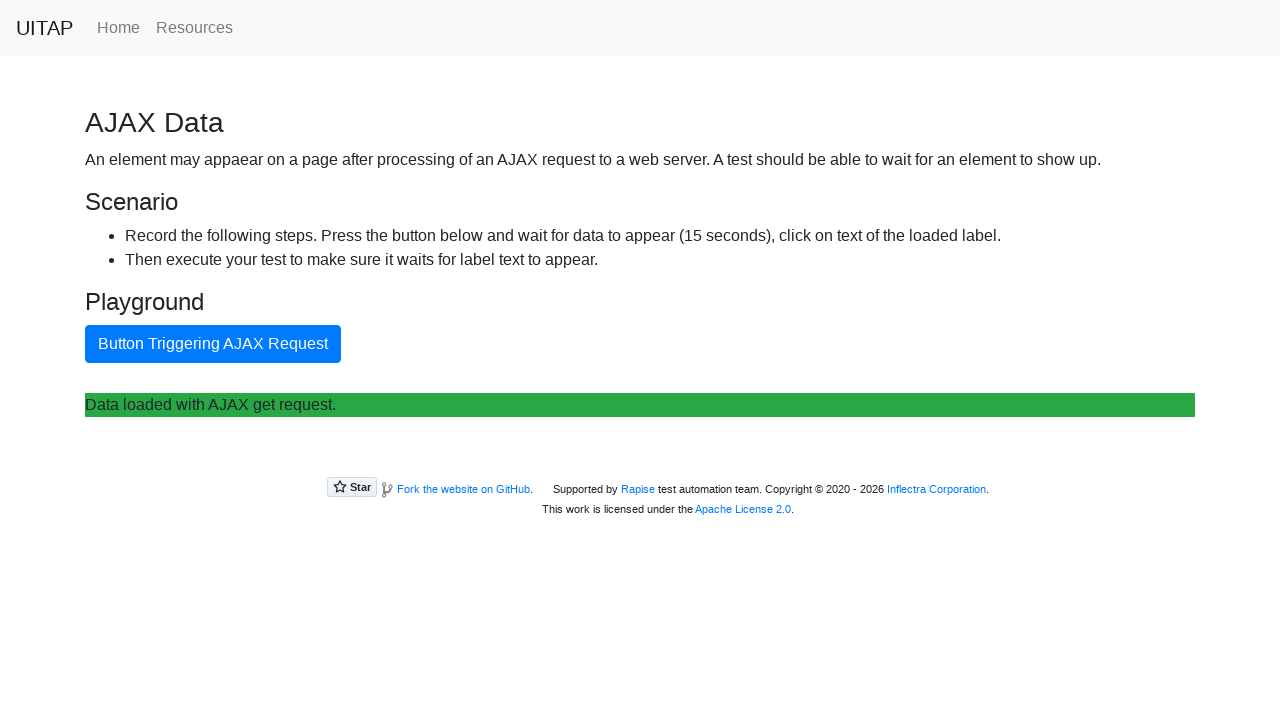